Tests keyboard navigation on the Selenium downloads page by pressing Page Down multiple times to scroll through the content, then pressing Enter.

Starting URL: https://www.selenium.dev/downloads/

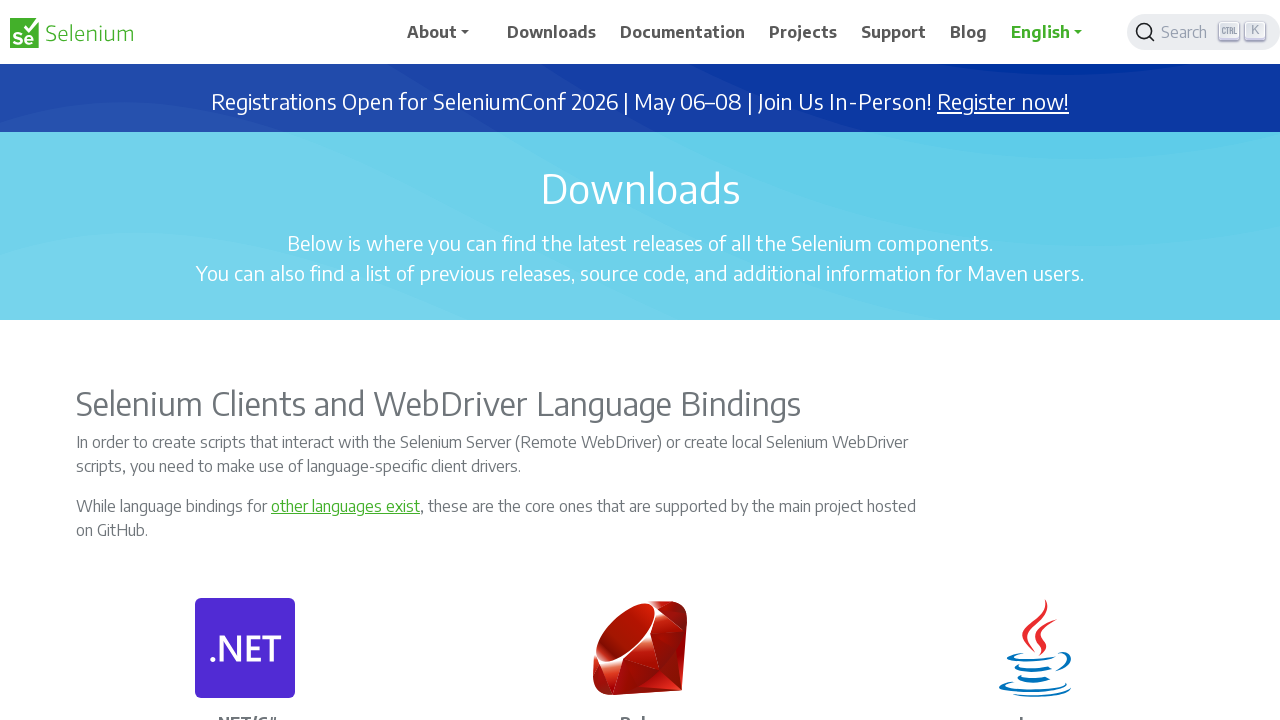

Pressed Page Down to scroll through downloads page
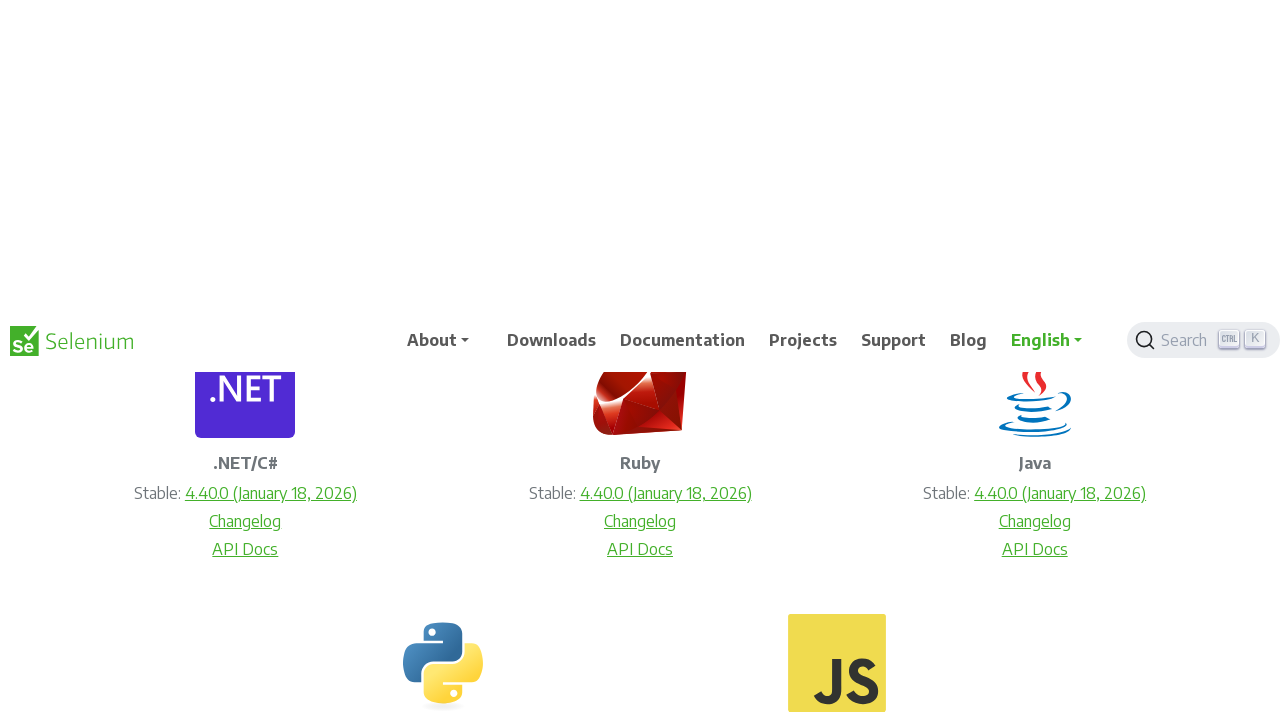

Waited 2 seconds for content to render after Page Down
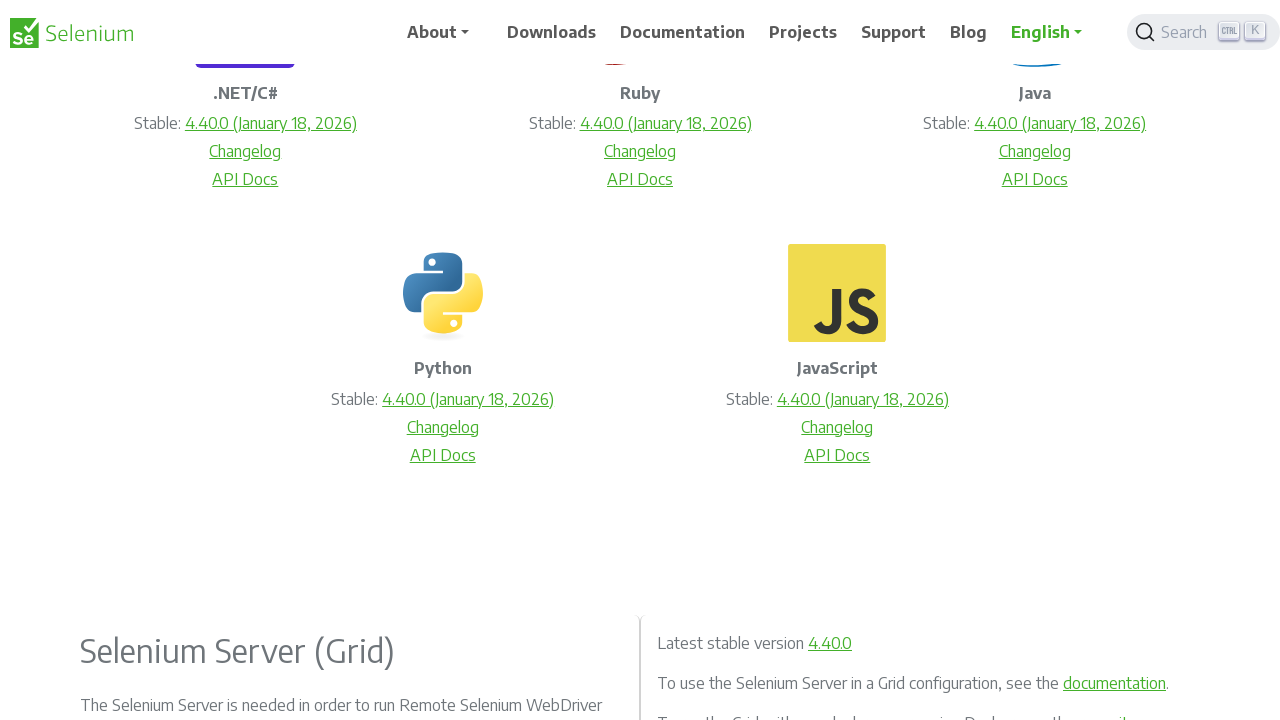

Pressed Page Down to scroll through downloads page
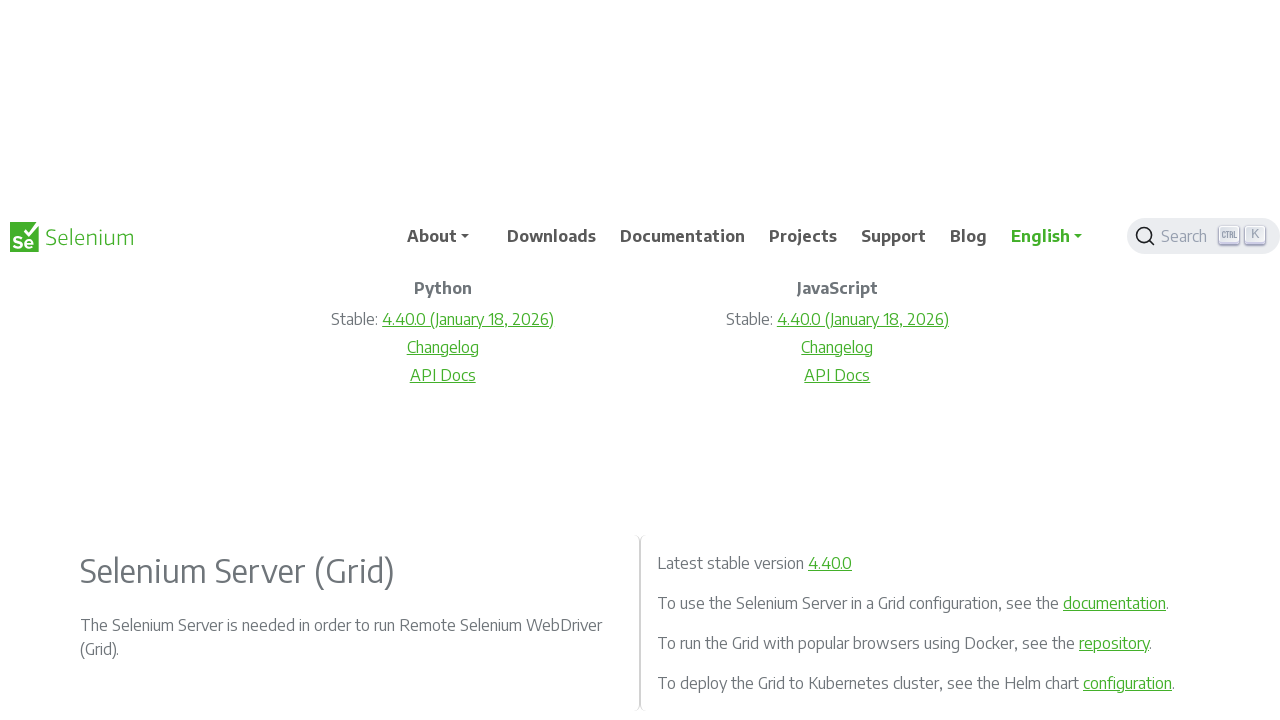

Waited 2 seconds for content to render after Page Down
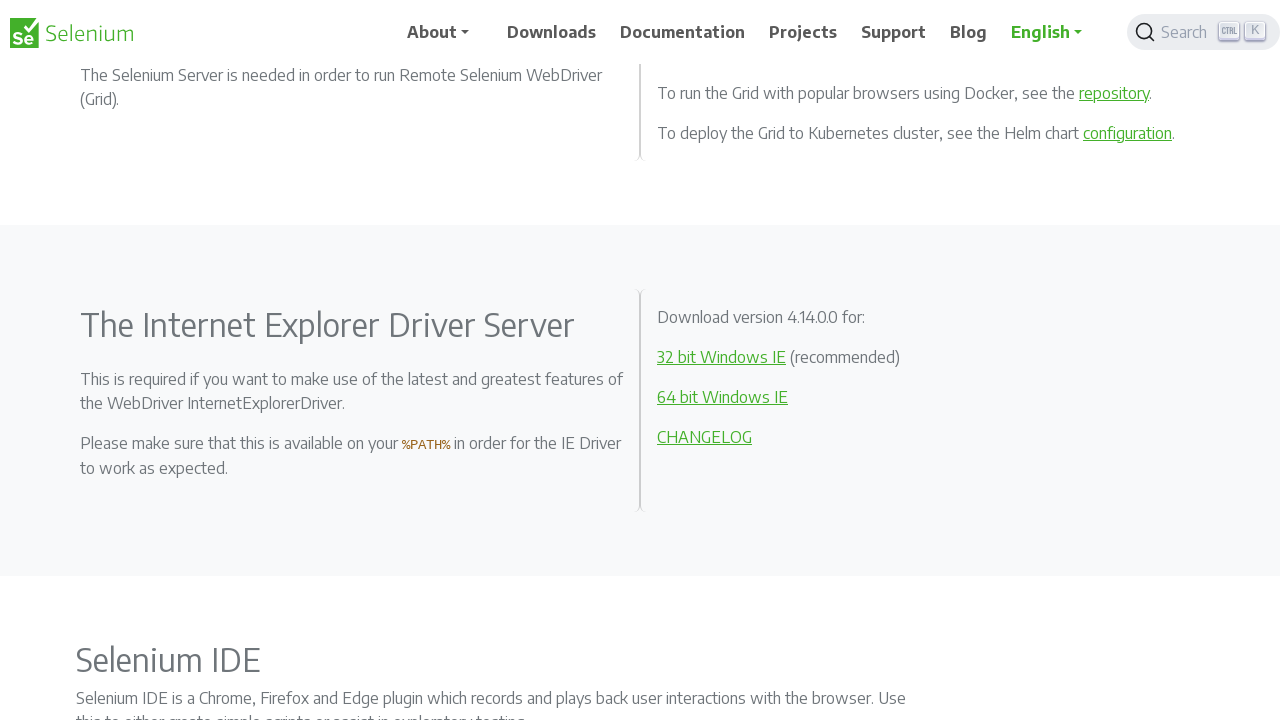

Pressed Page Down to scroll through downloads page
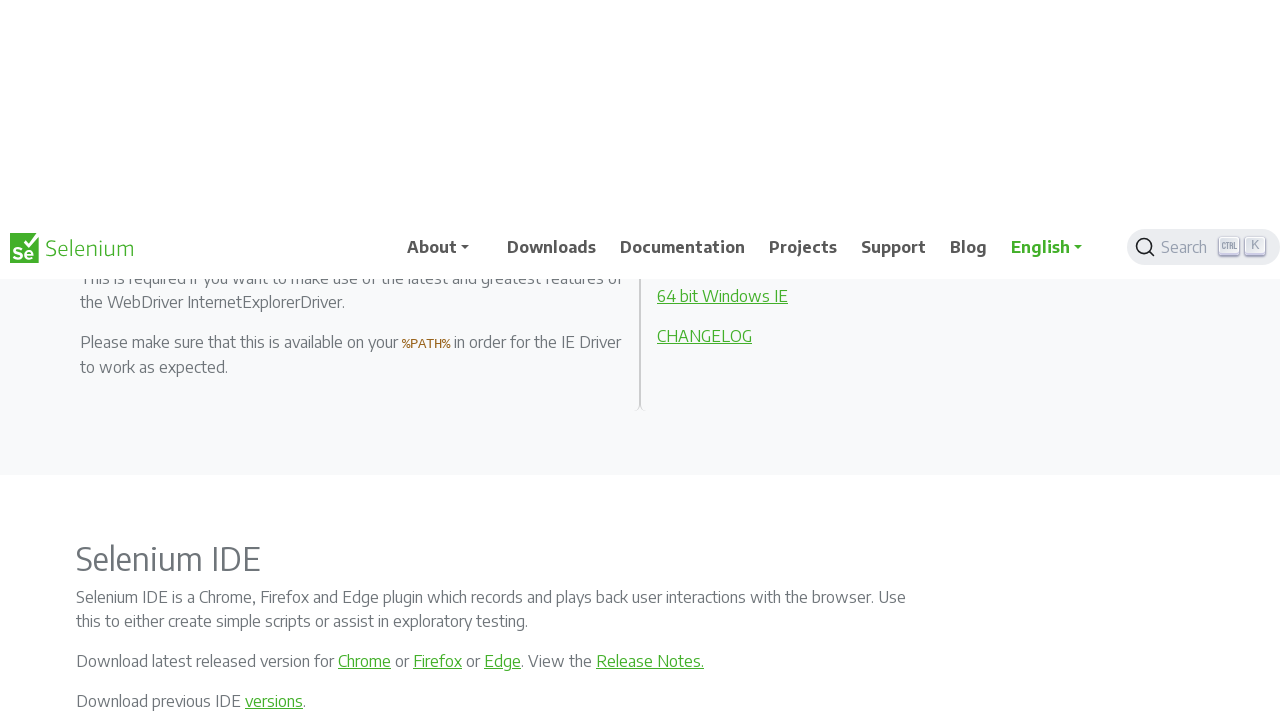

Waited 2 seconds for content to render after Page Down
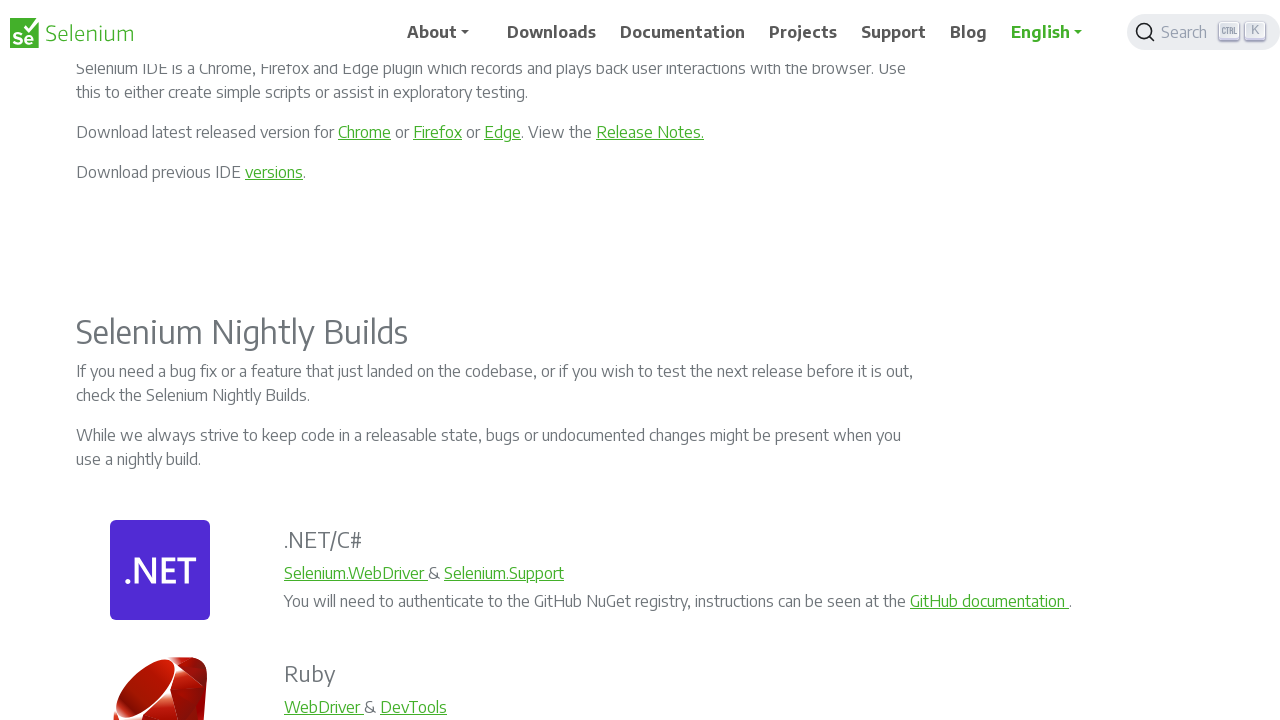

Pressed Page Down to scroll through downloads page
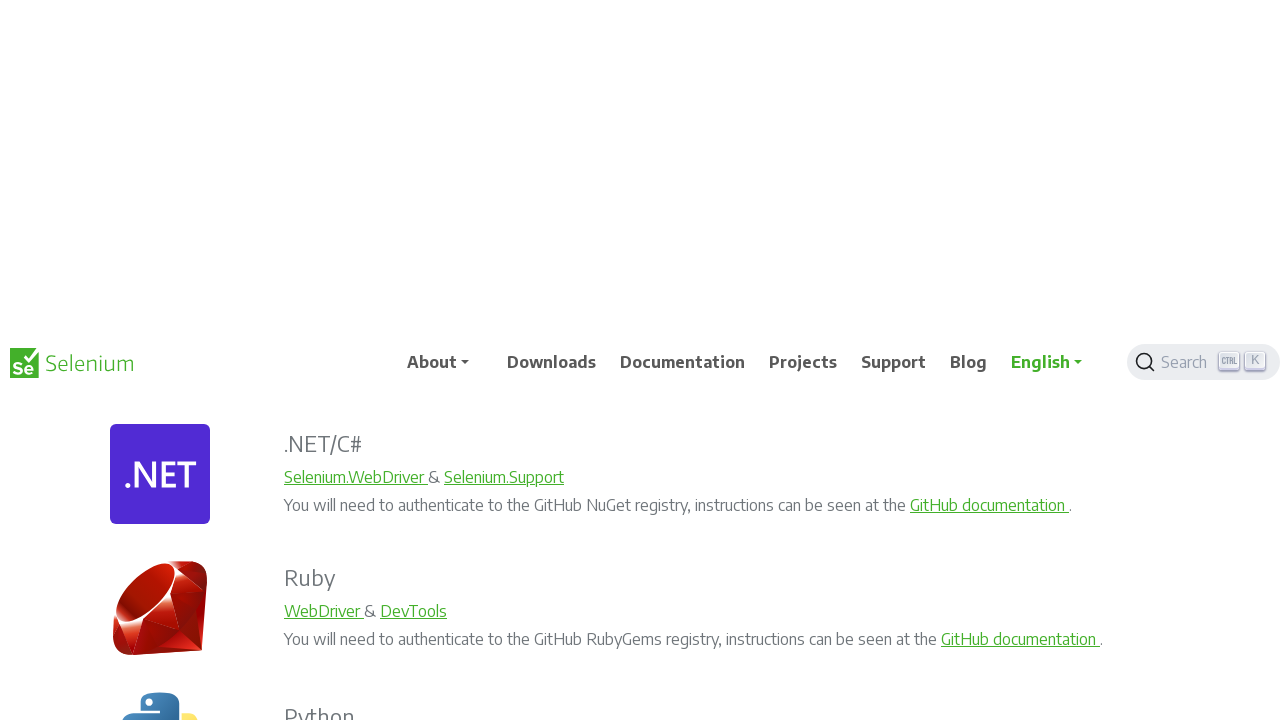

Waited 2 seconds for content to render after Page Down
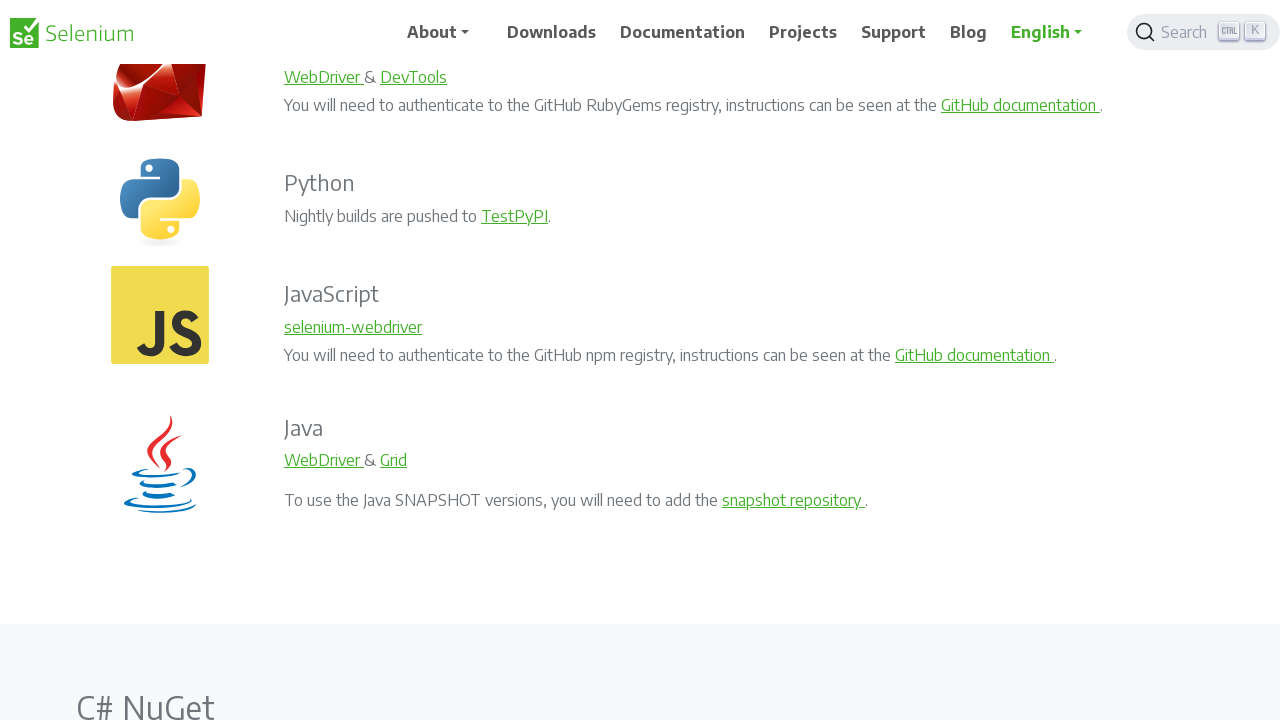

Pressed Page Down to scroll through downloads page
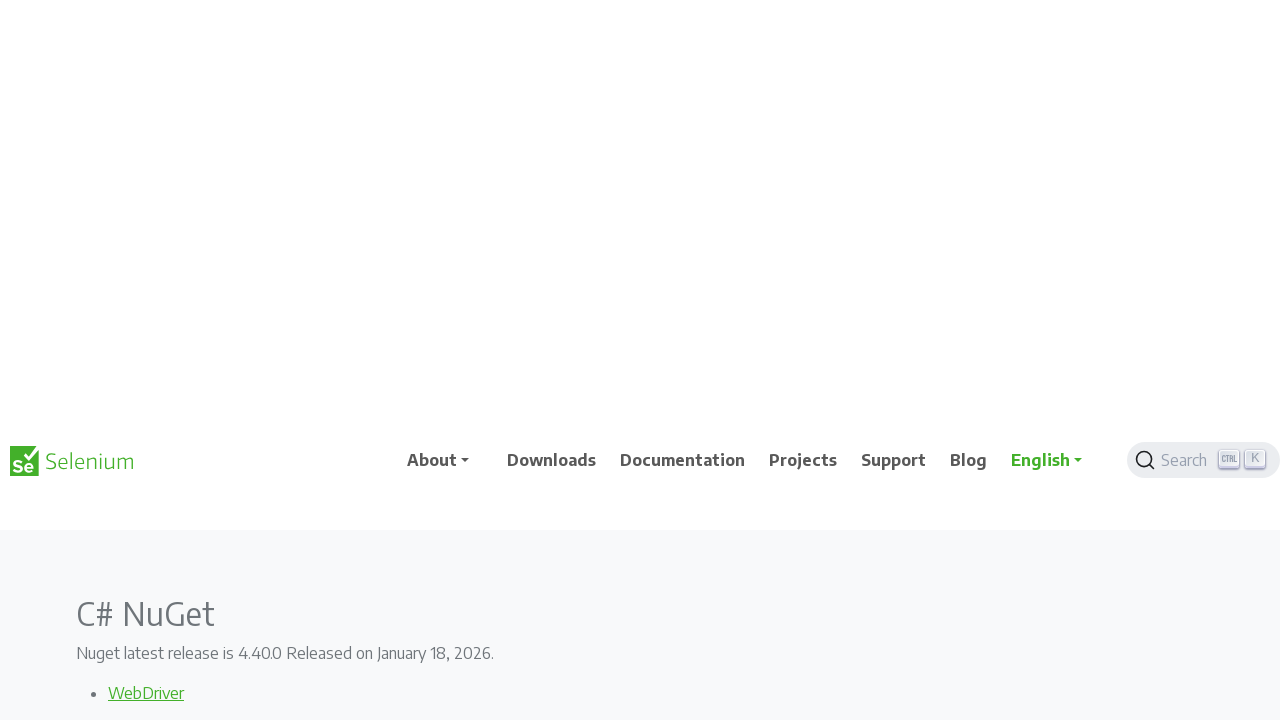

Waited 2 seconds for content to render after Page Down
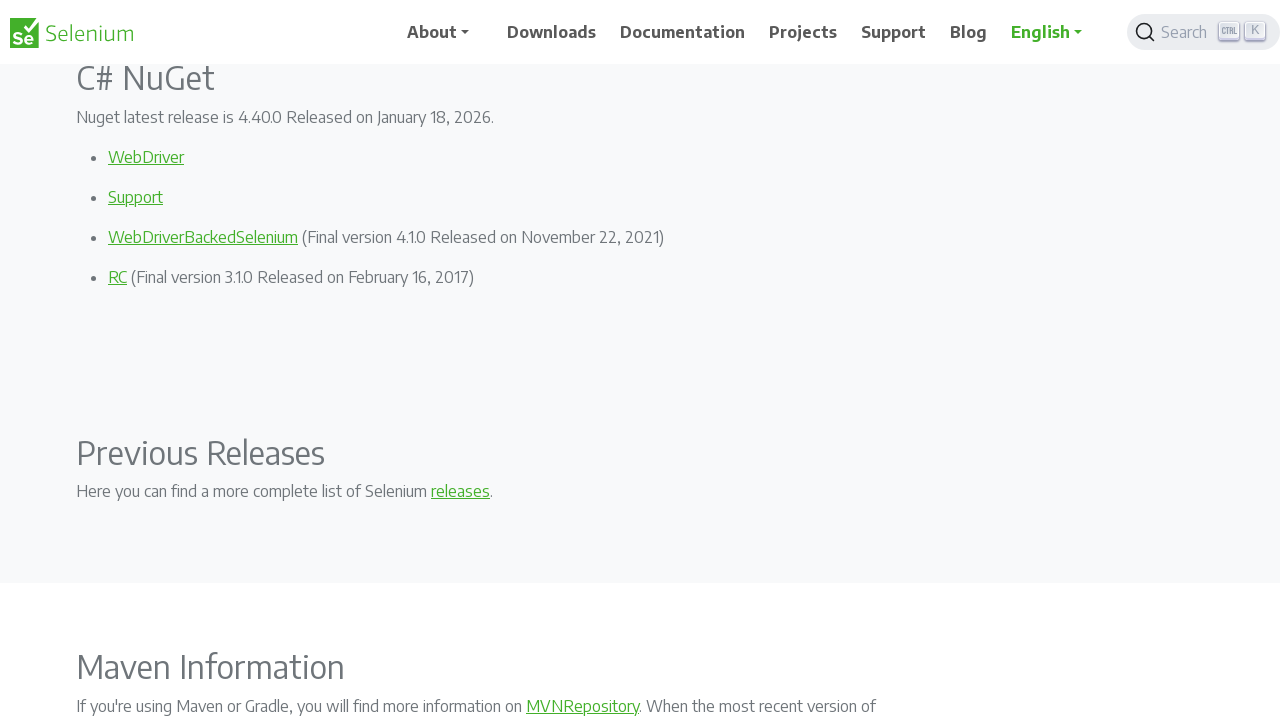

Pressed Page Down to scroll through downloads page
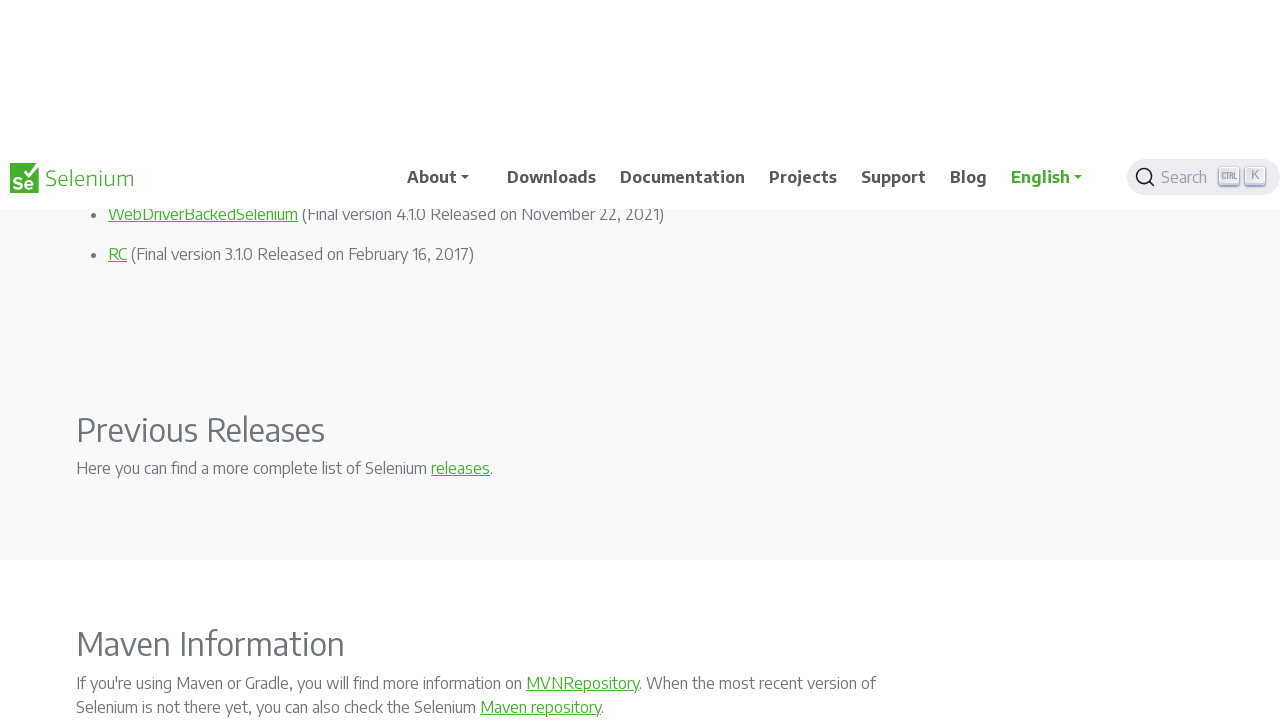

Waited 2 seconds for content to render after Page Down
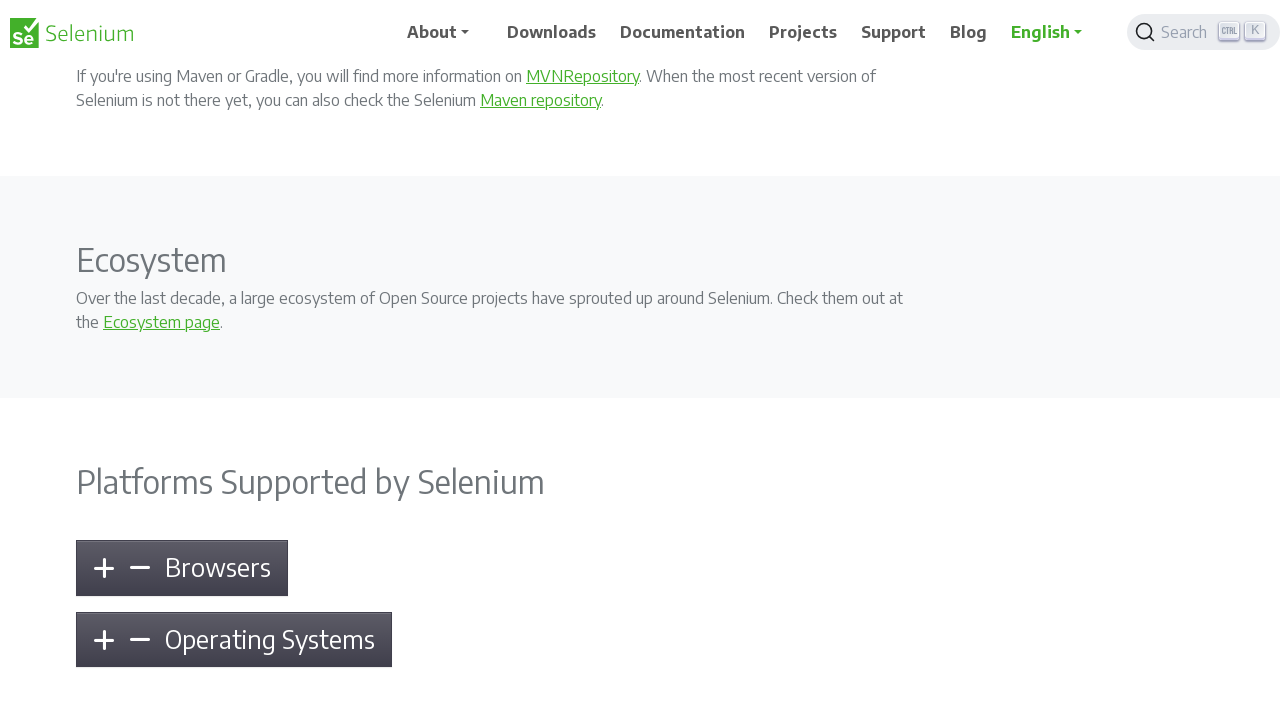

Pressed Page Down to scroll through downloads page
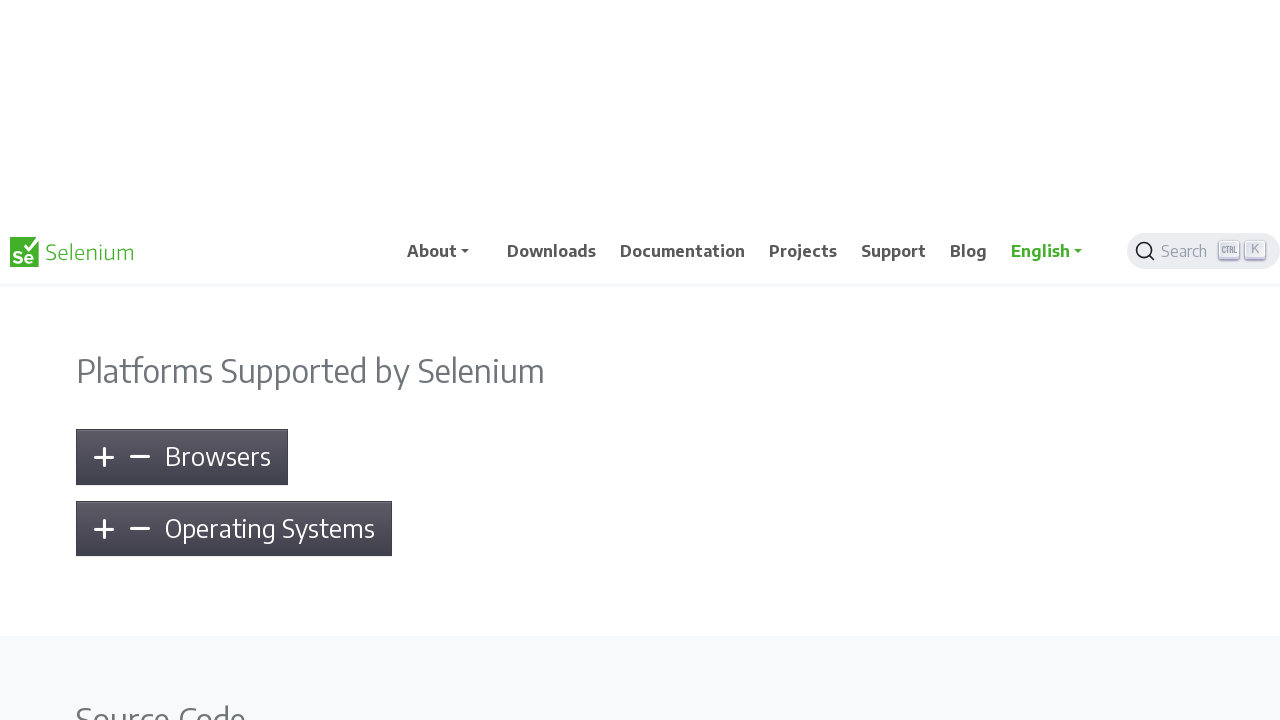

Waited 2 seconds for content to render after Page Down
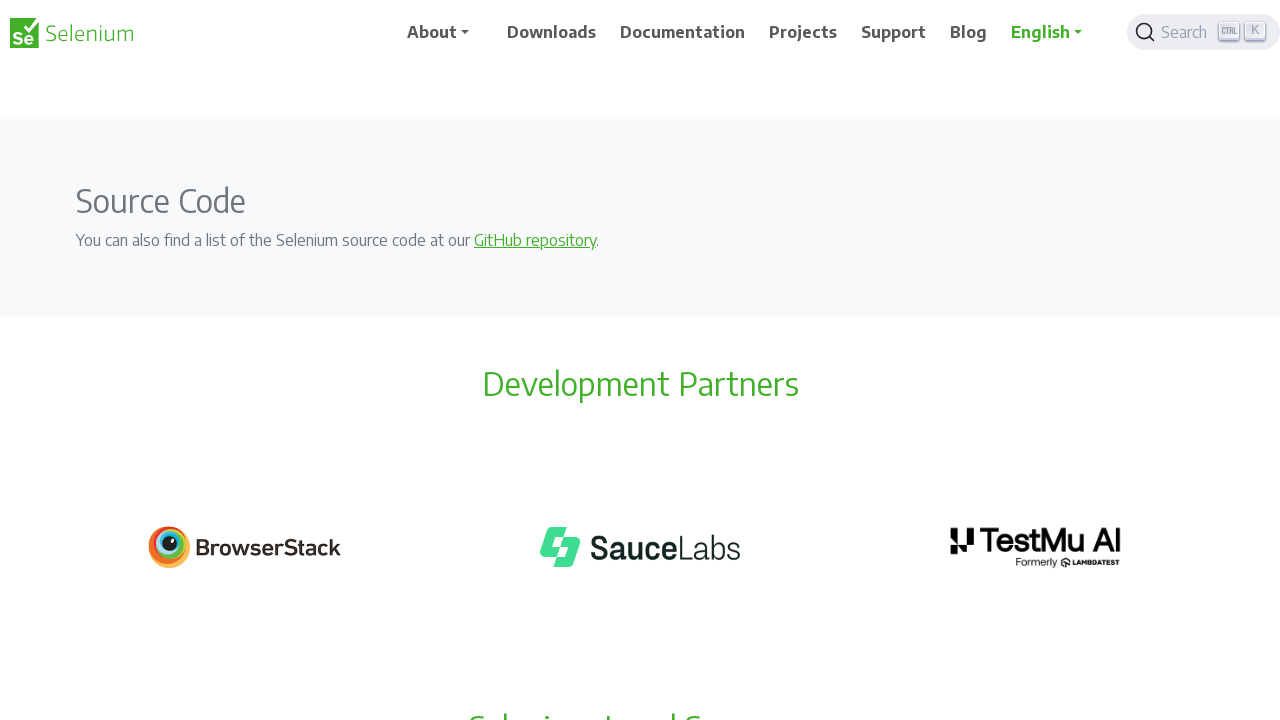

Pressed Page Down to scroll through downloads page
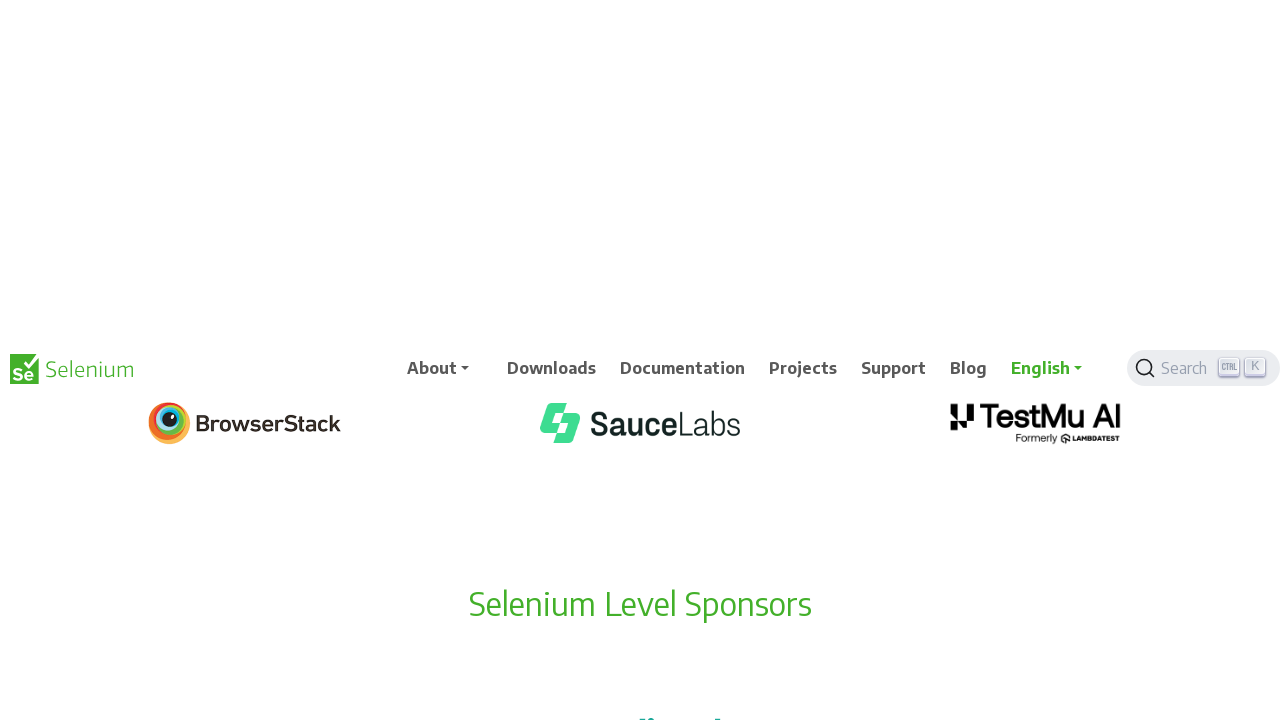

Waited 2 seconds for content to render after Page Down
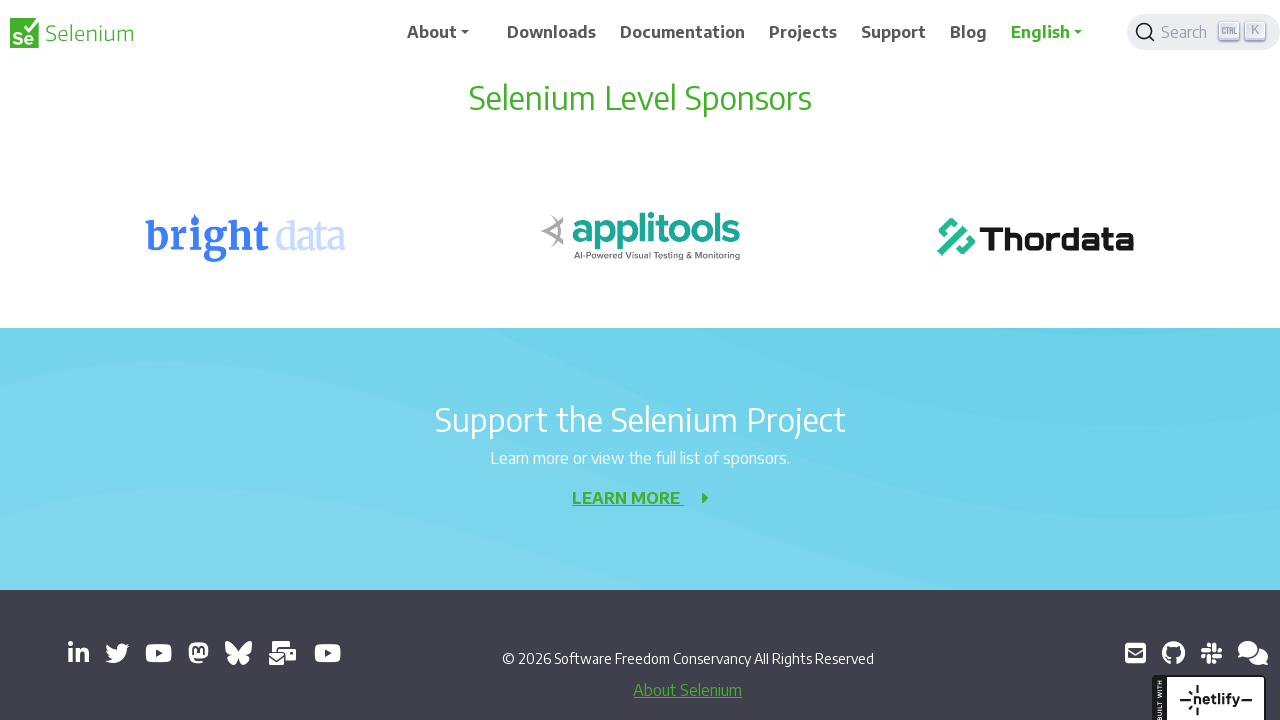

Pressed Page Down to scroll through downloads page
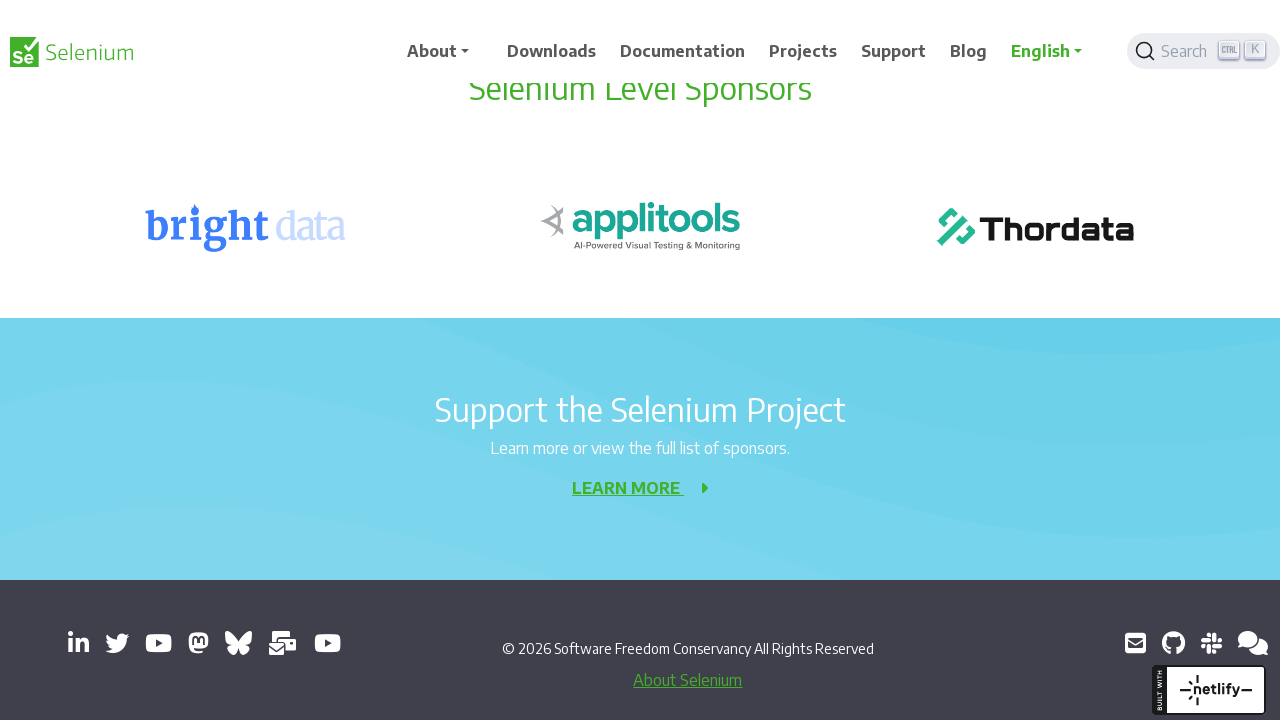

Waited 2 seconds for content to render after Page Down
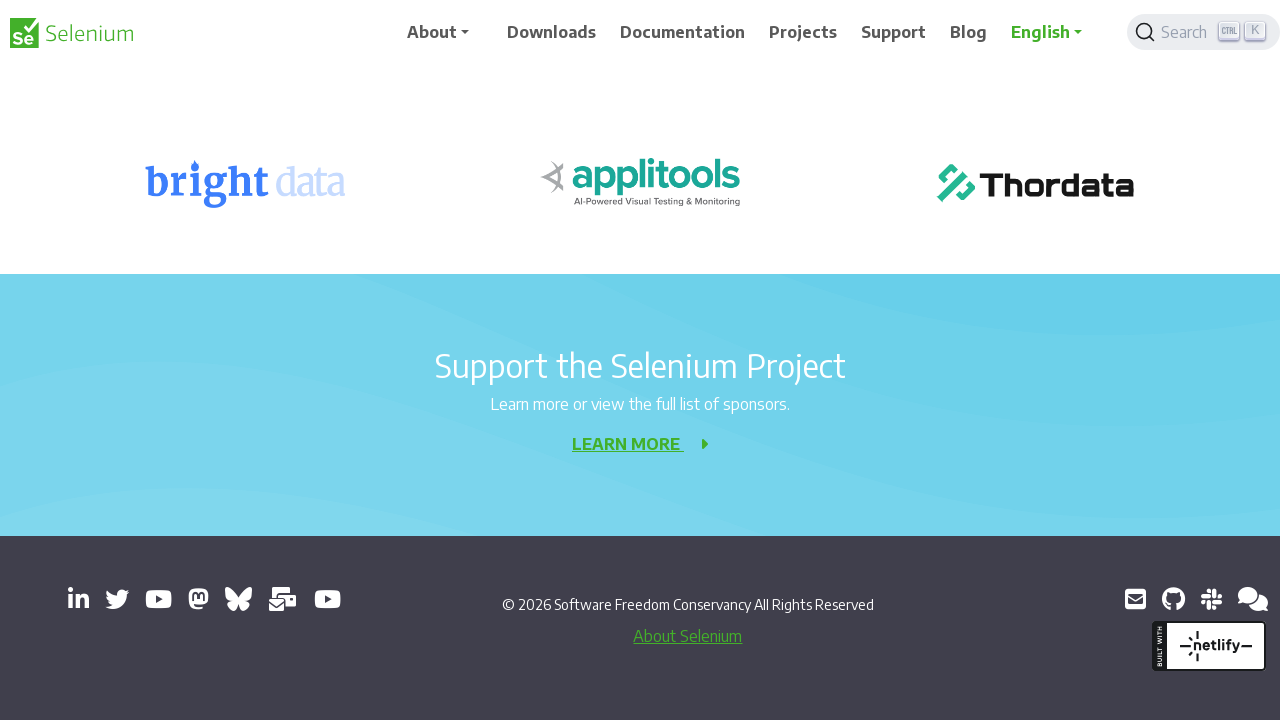

Pressed Page Down to scroll through downloads page
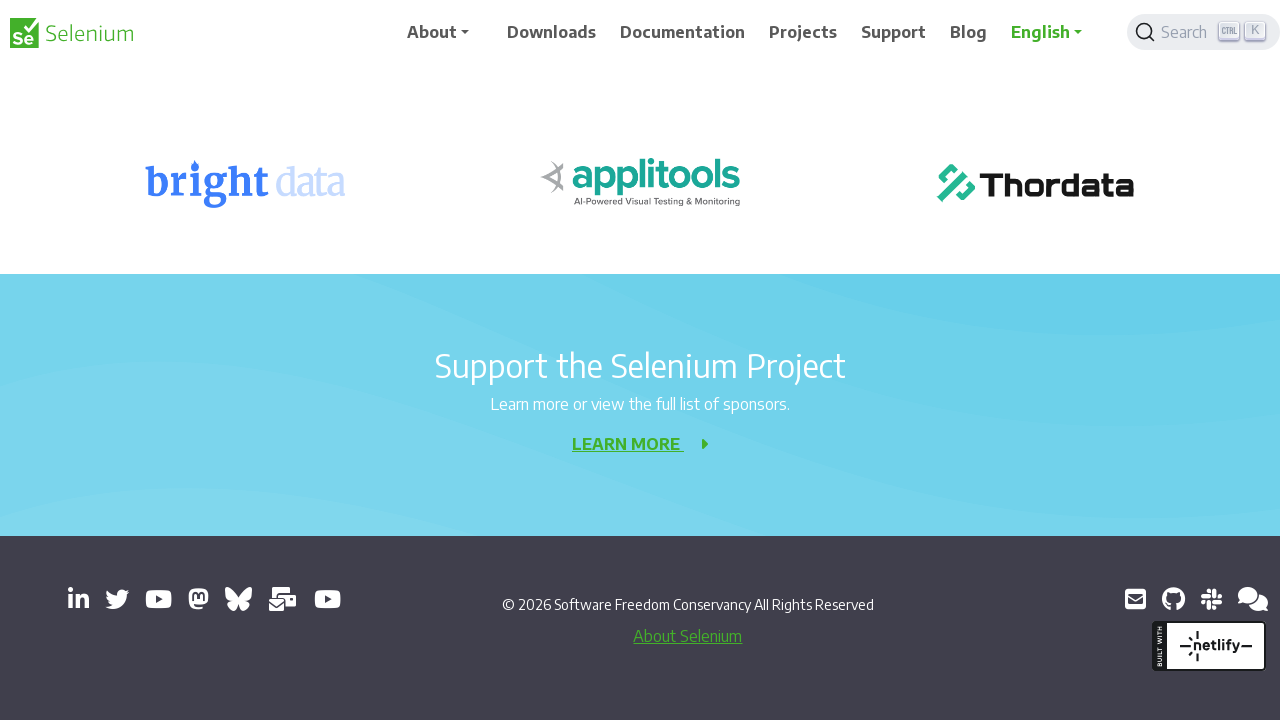

Waited 2 seconds for content to render after Page Down
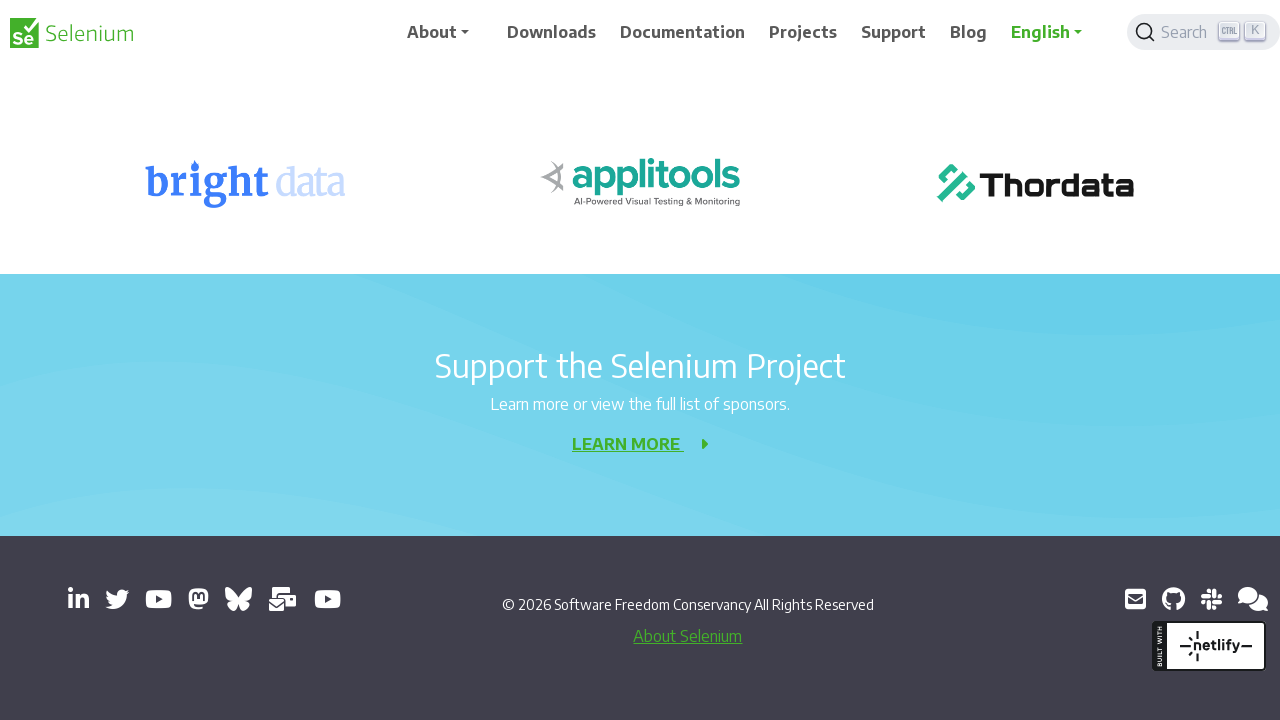

Pressed Enter key
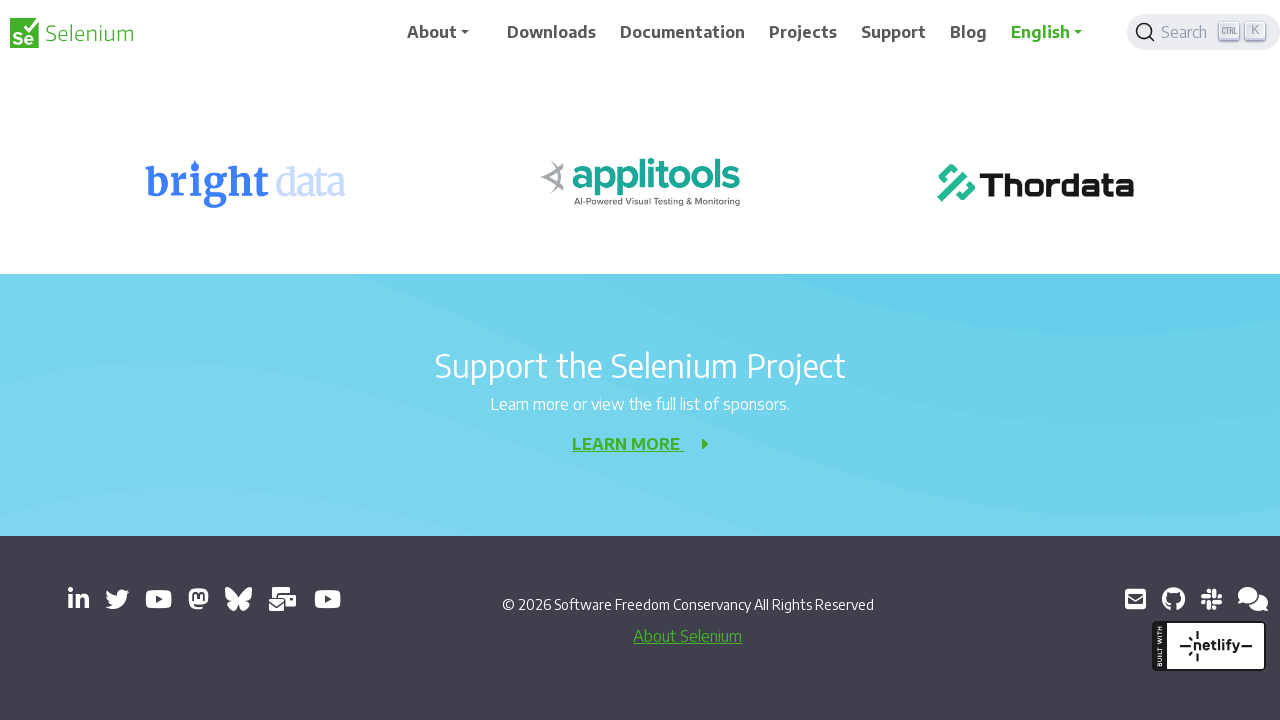

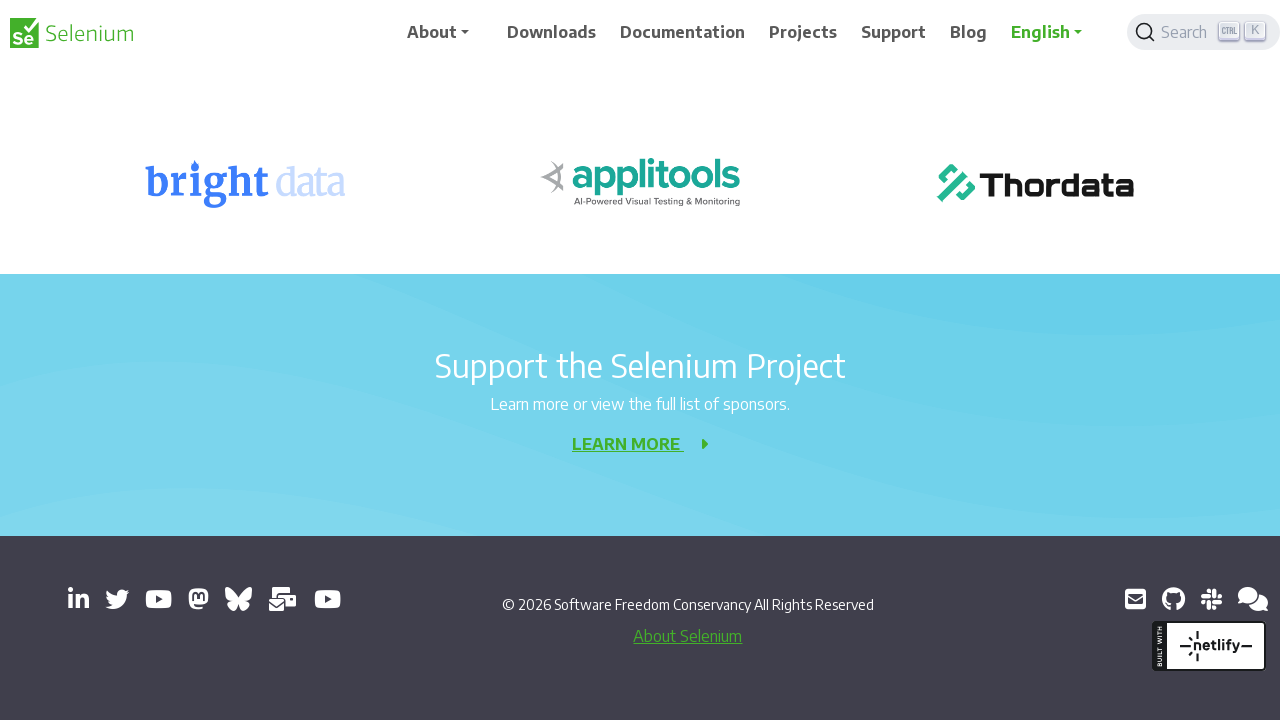